Tests navigation to the Datepicker page, verifies the page title, and interacts with the date picker to select today's date

Starting URL: https://formy-project.herokuapp.com/

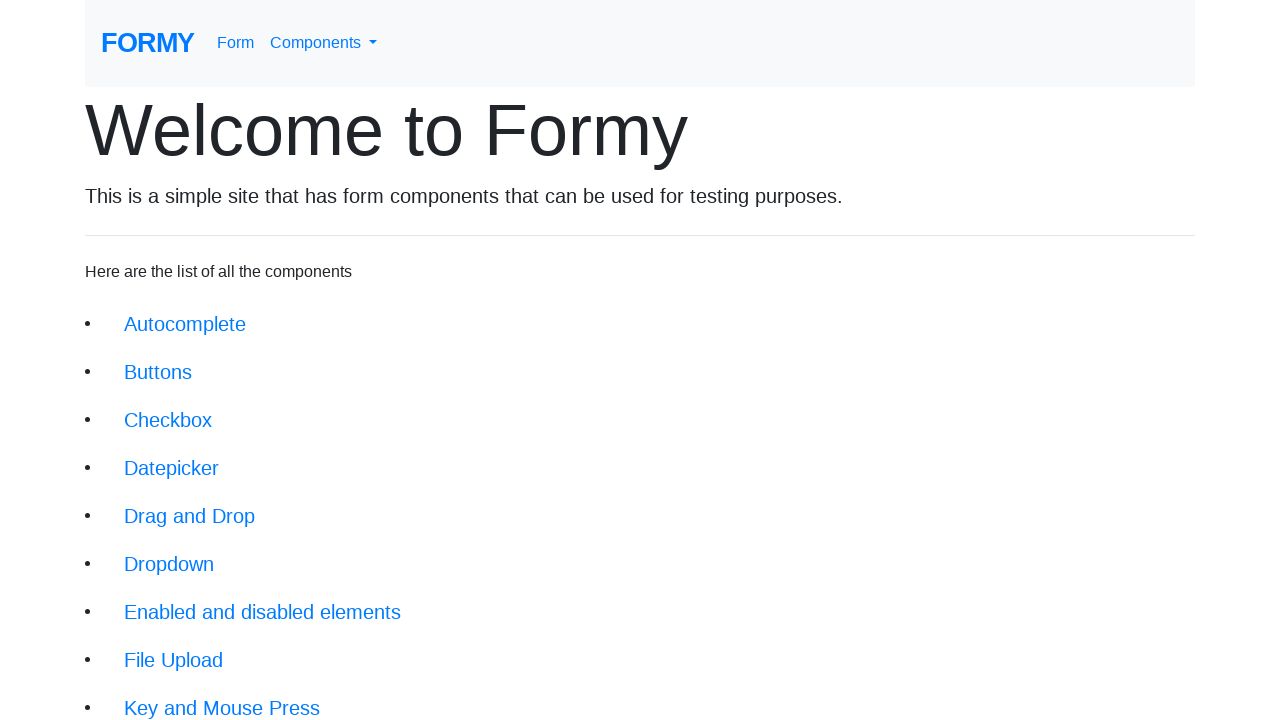

Clicked on Datepicker link at (172, 468) on xpath=//li/a[@href='/datepicker']
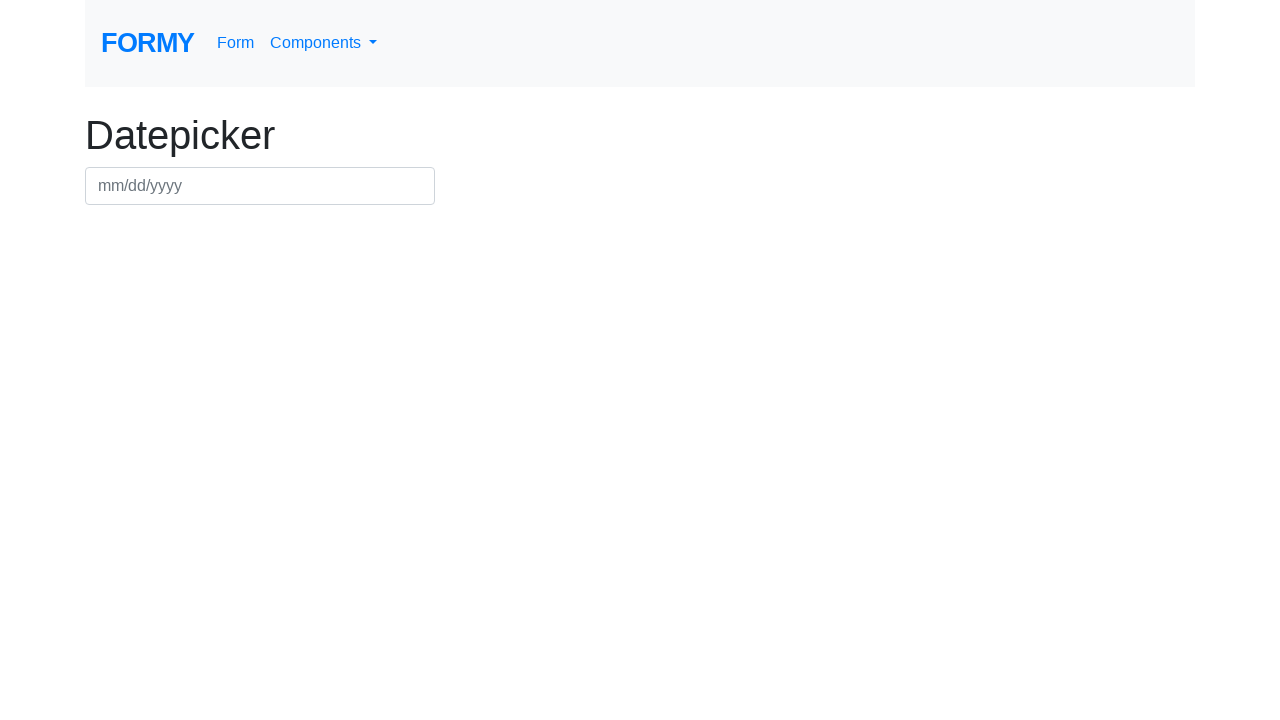

Waited for page title heading to load
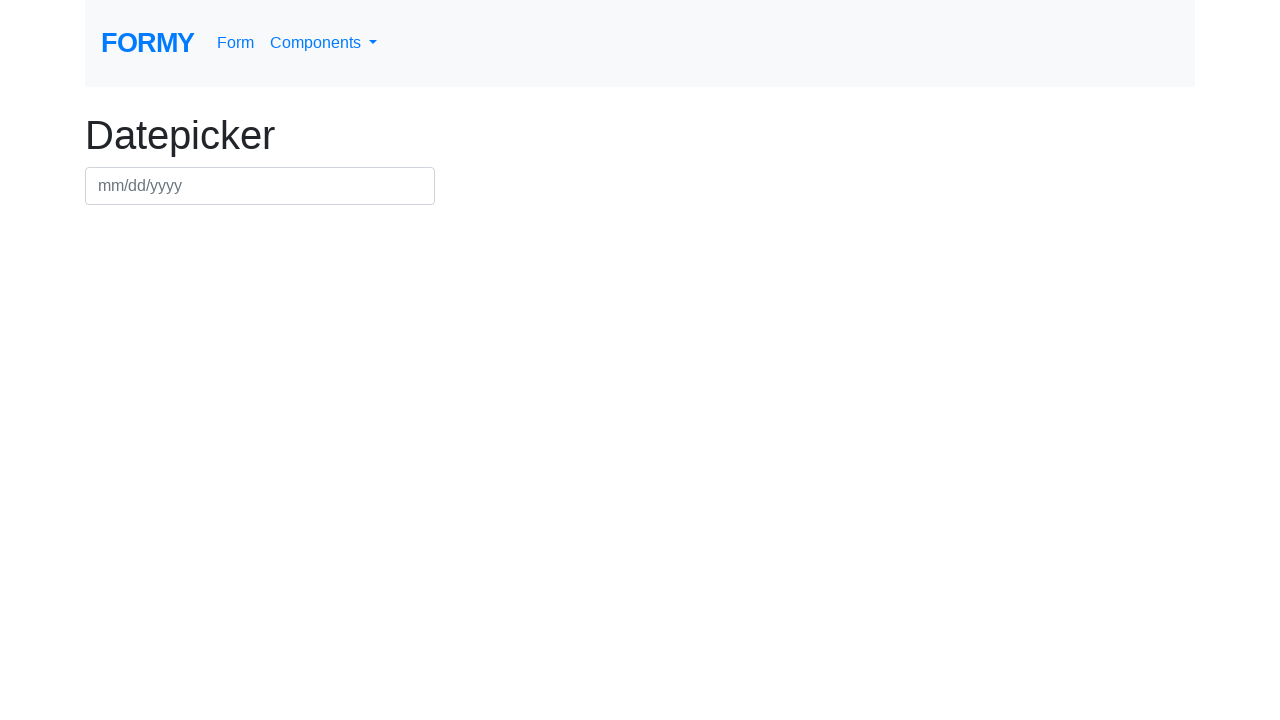

Retrieved page title: 'Datepicker'
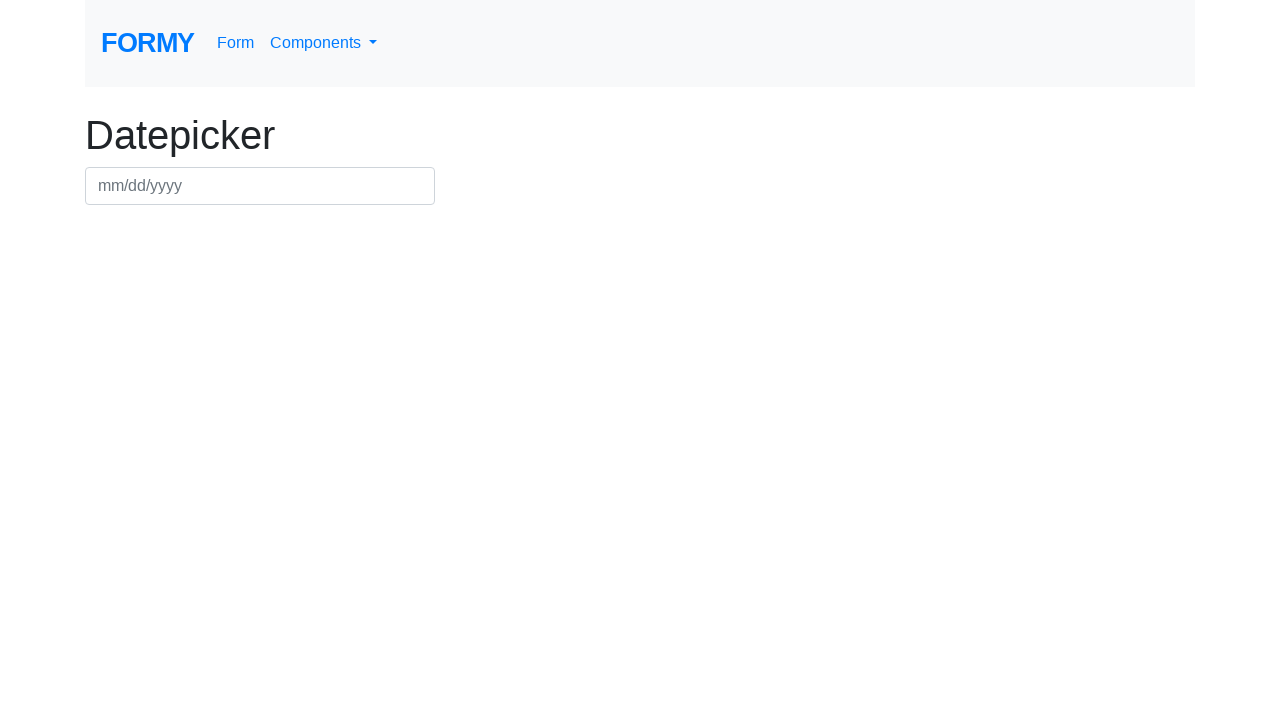

Verified page title is 'Datepicker'
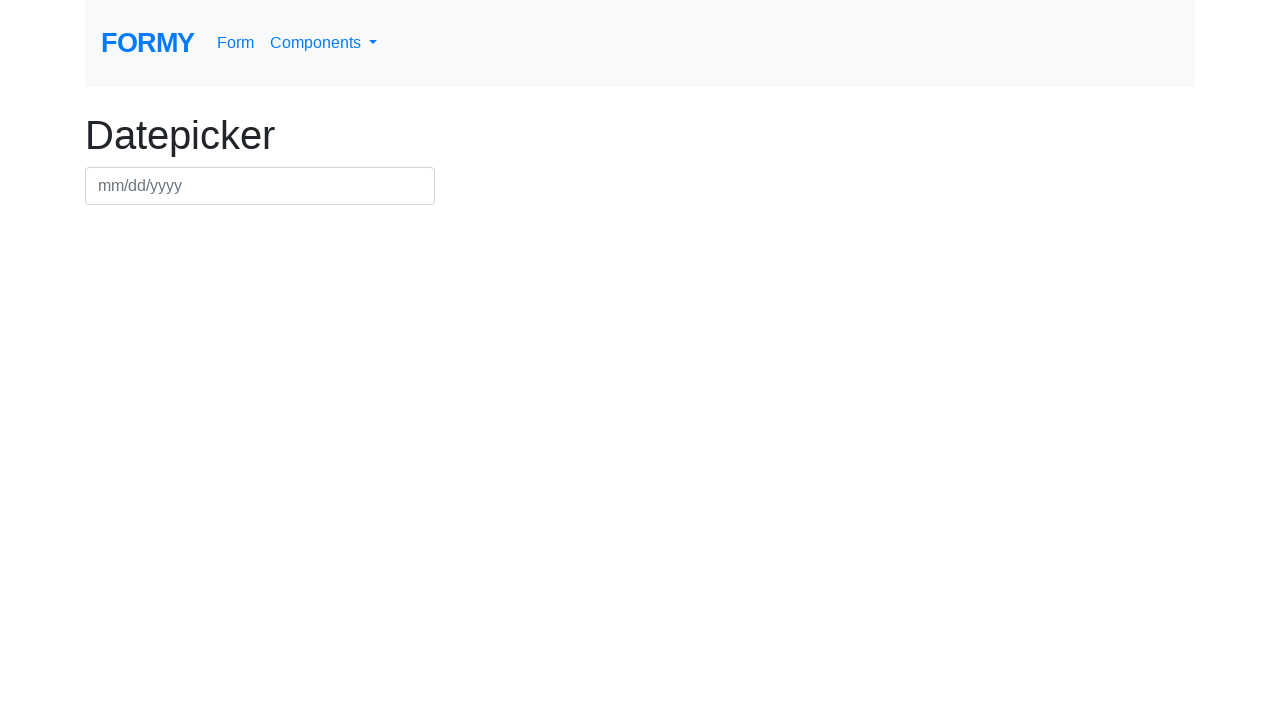

Clicked on date input field to open datepicker at (260, 186) on xpath=//div[@class='row']//input[@id='datepicker']
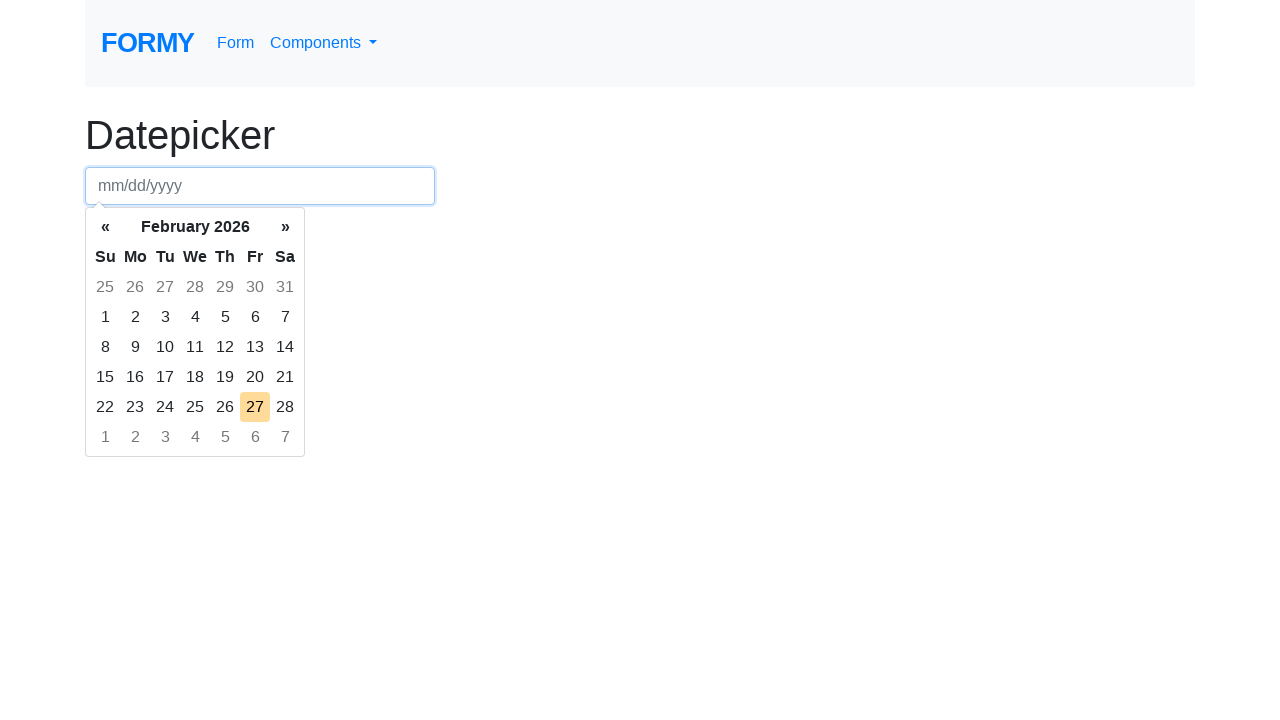

Clicked on today's date in the datepicker at (255, 407) on xpath=//td[@class='today day']
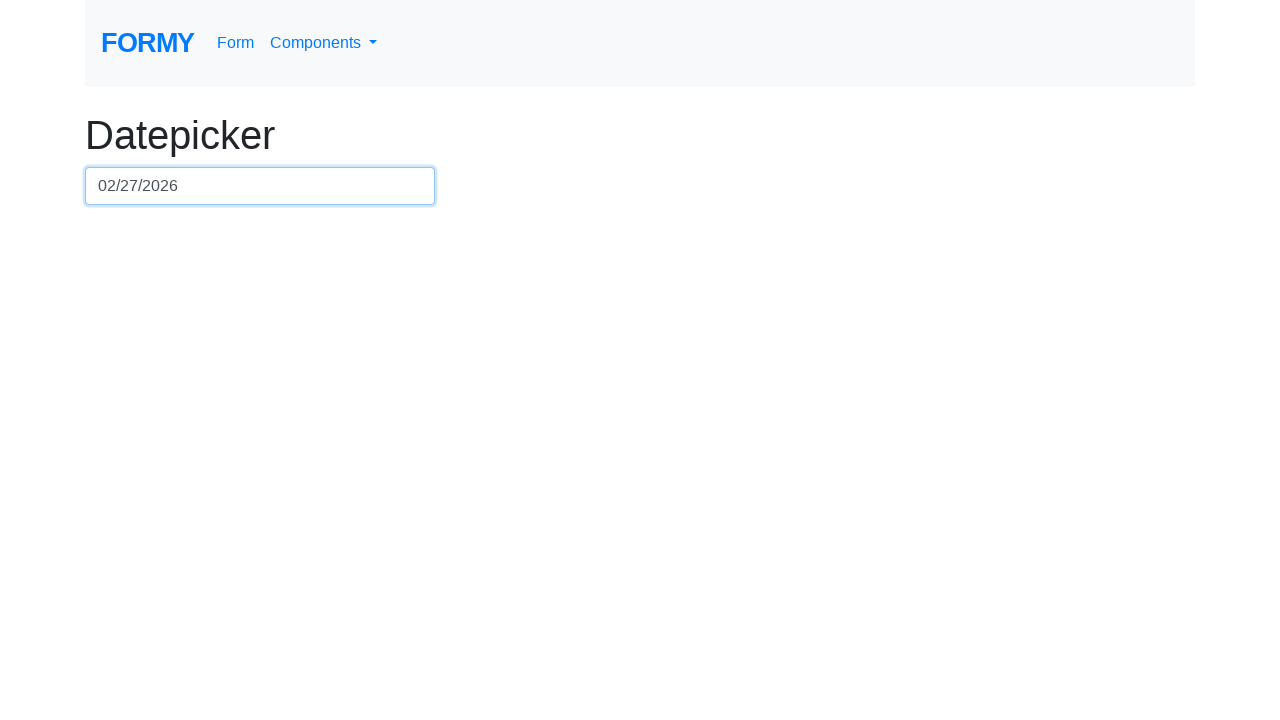

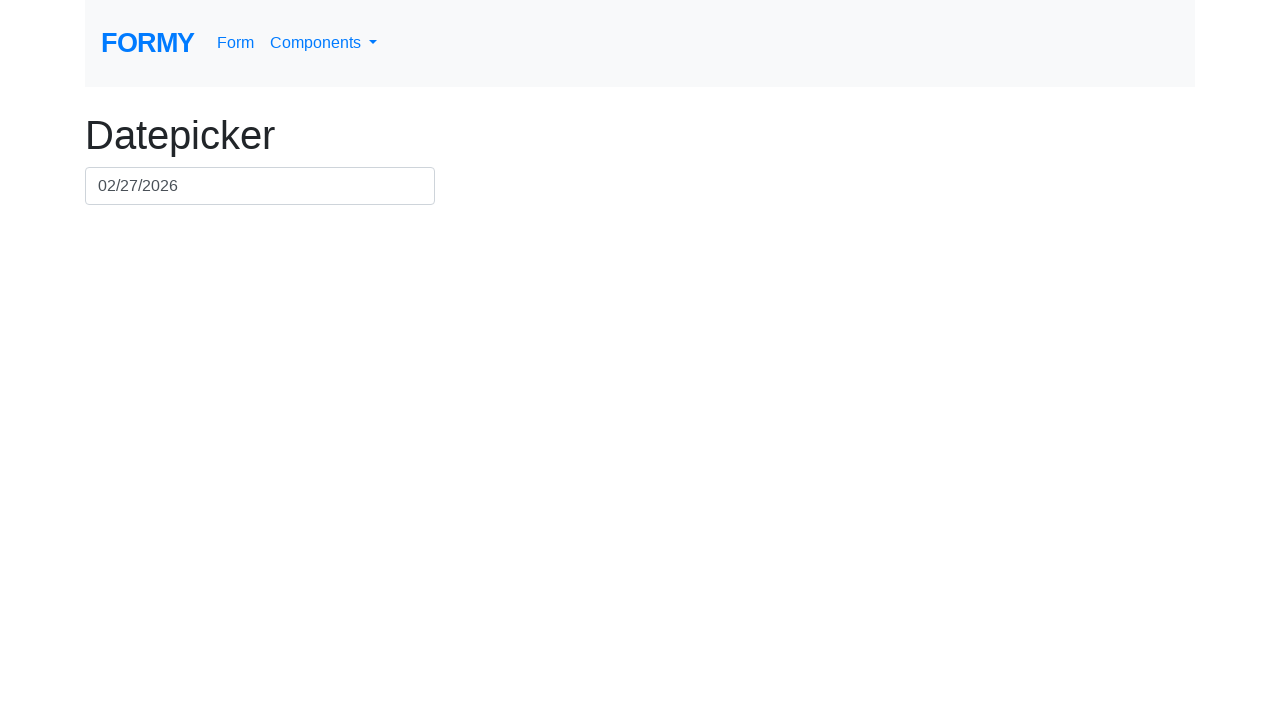